Tests that all submenu links (Team, Lyrics, Info, Impressum) are clickable by navigating to each and verifying the resulting URLs

Starting URL: http://www.99-bottles-of-beer.net/

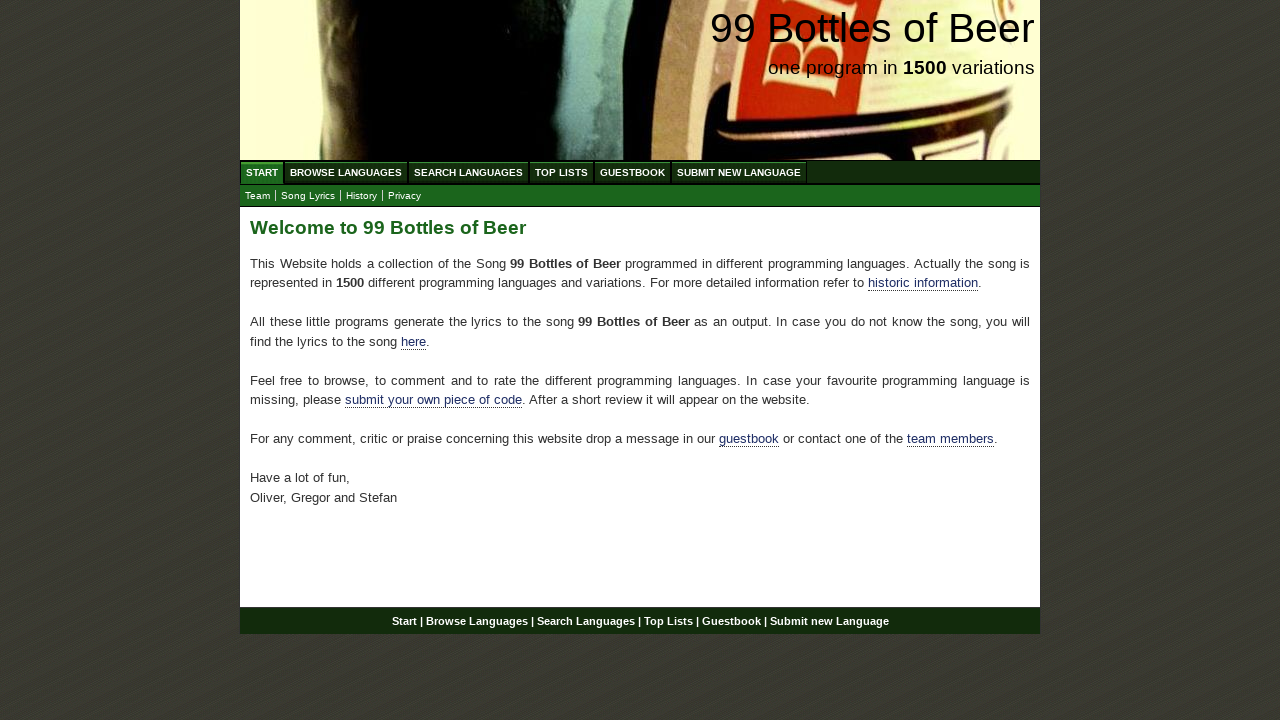

Clicked Team submenu link at (258, 196) on a[href='team.html']
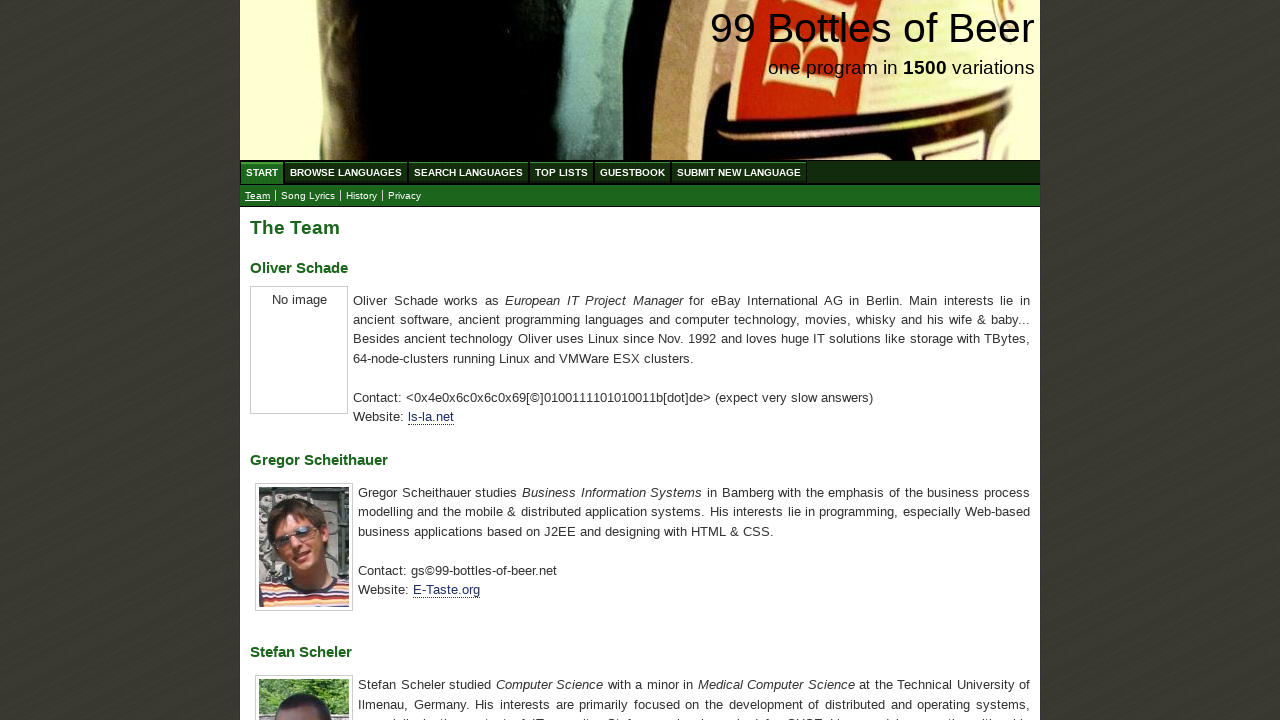

Verified navigation to Team page (team.html)
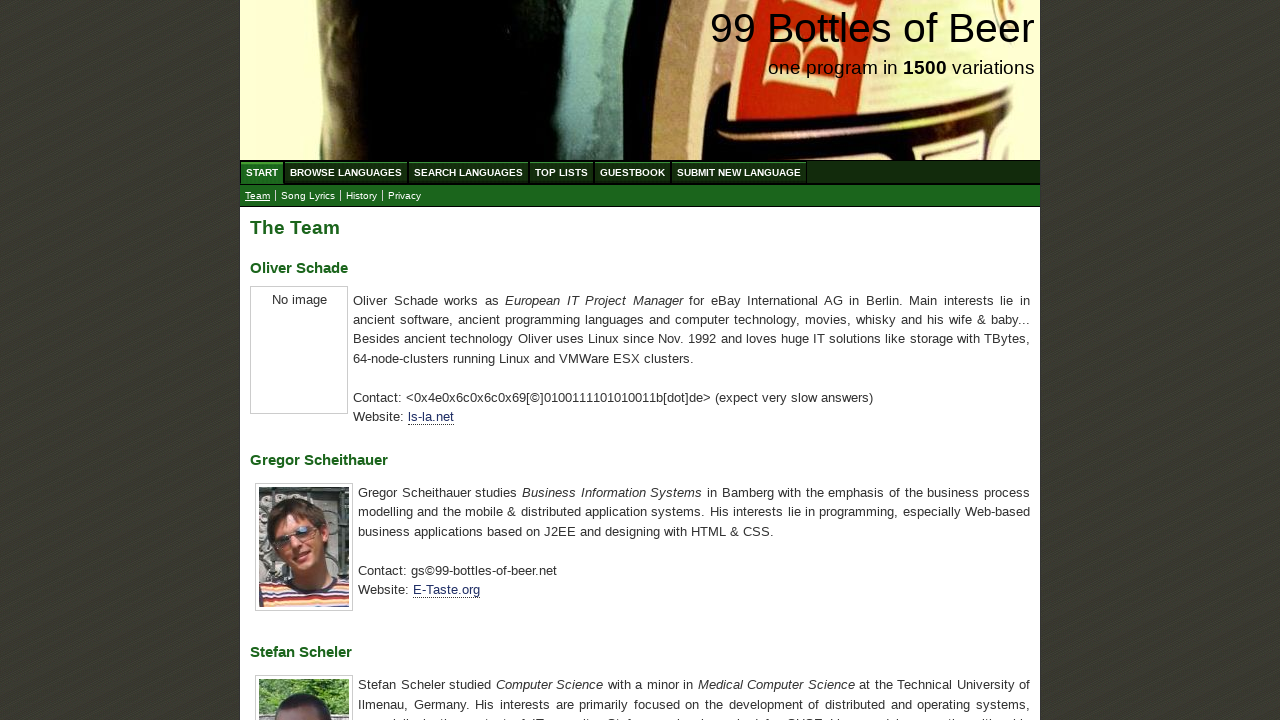

Navigated back to home page
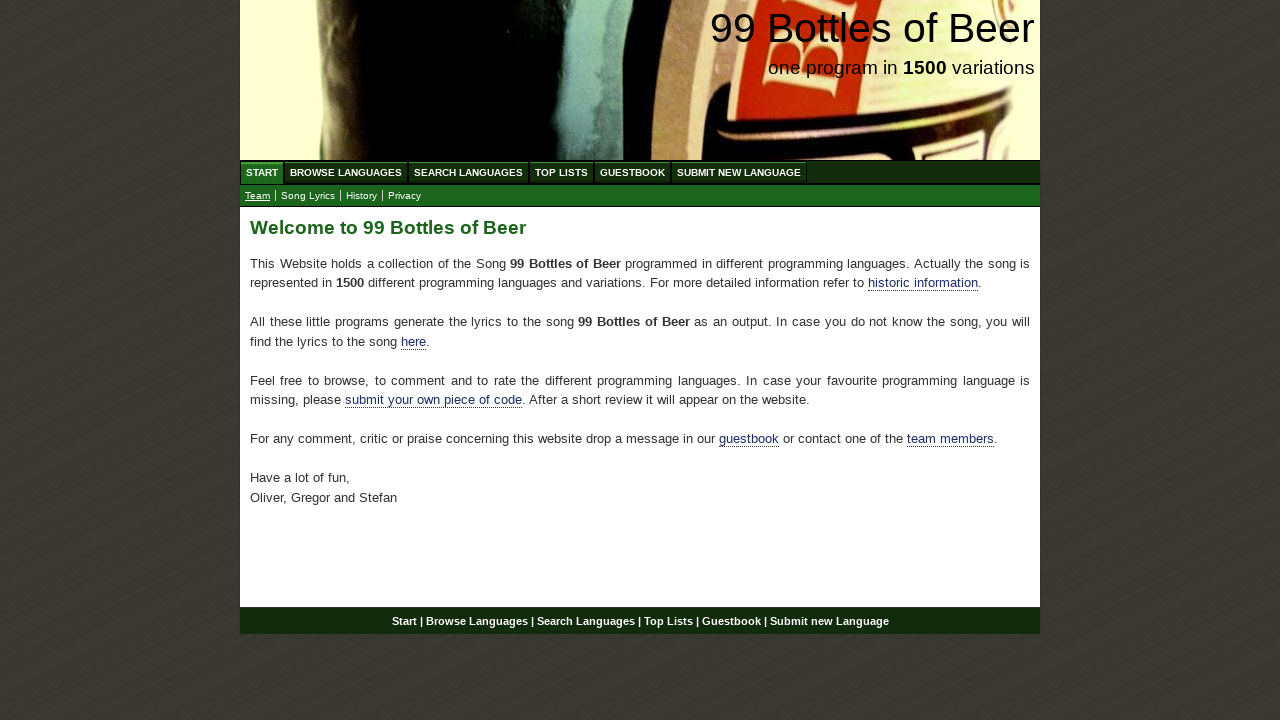

Clicked Lyrics submenu link at (308, 196) on a[href='lyrics.html']
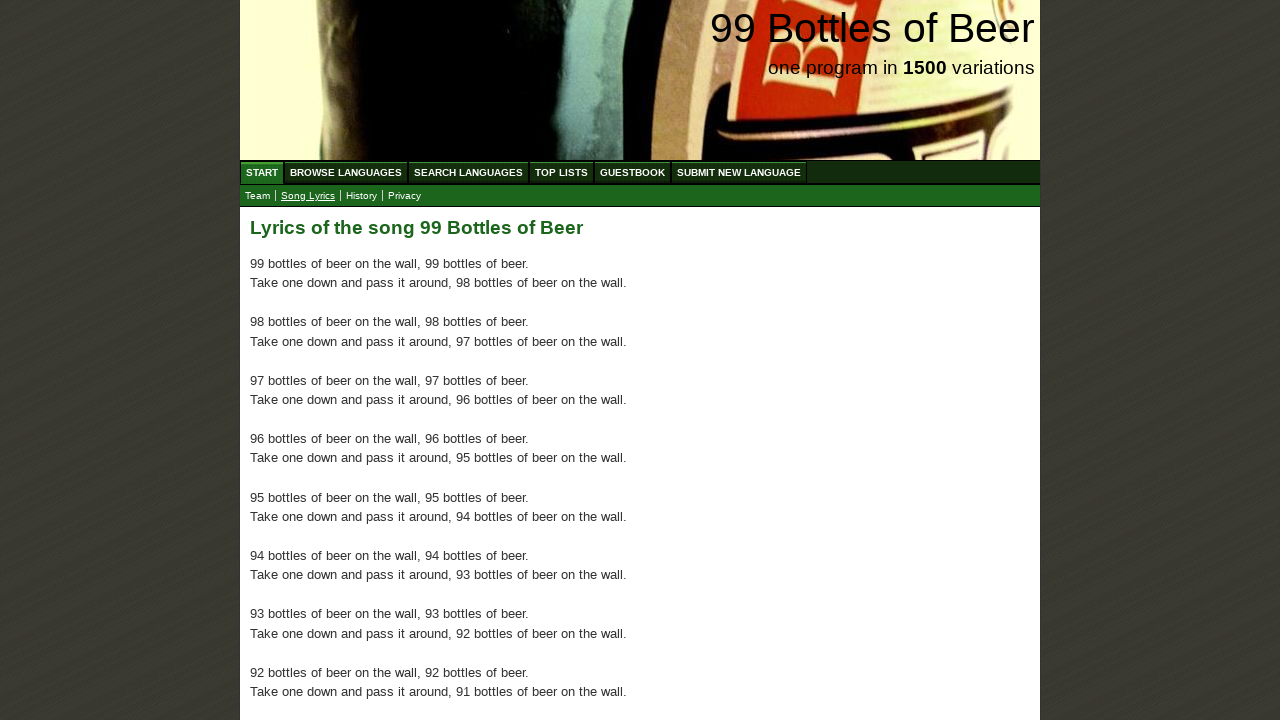

Verified navigation to Lyrics page (lyrics.html)
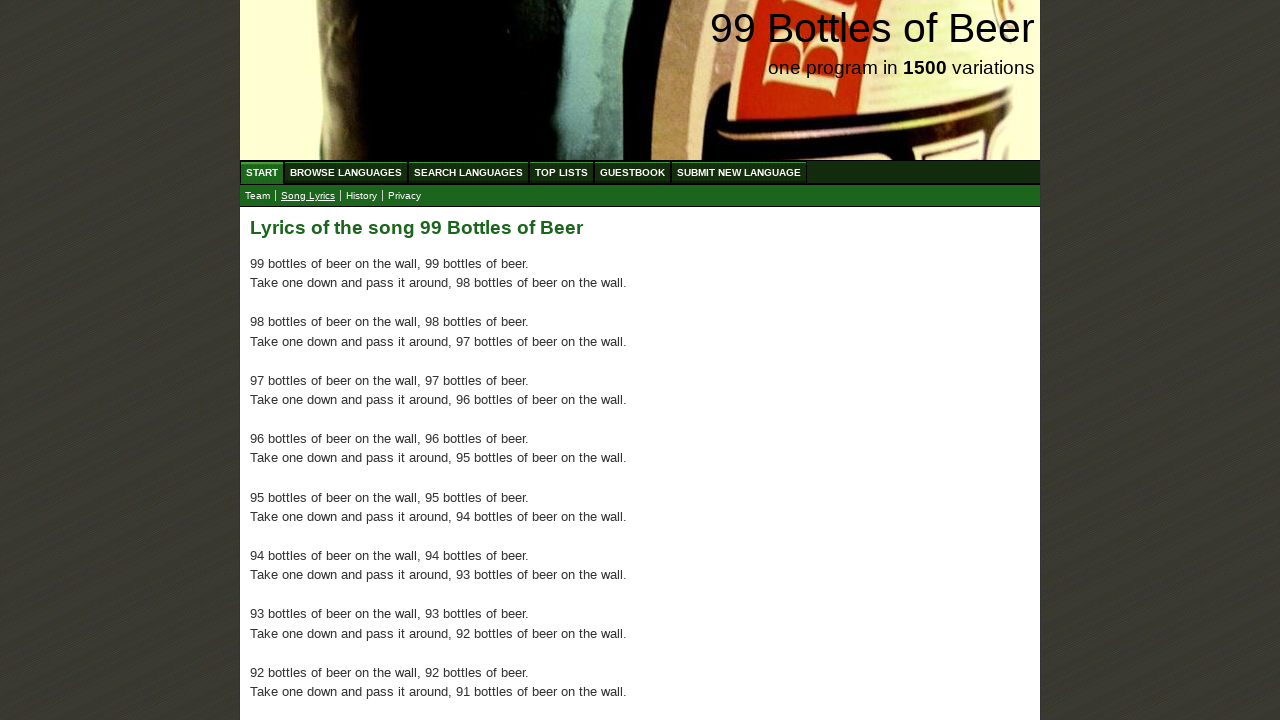

Navigated back to home page
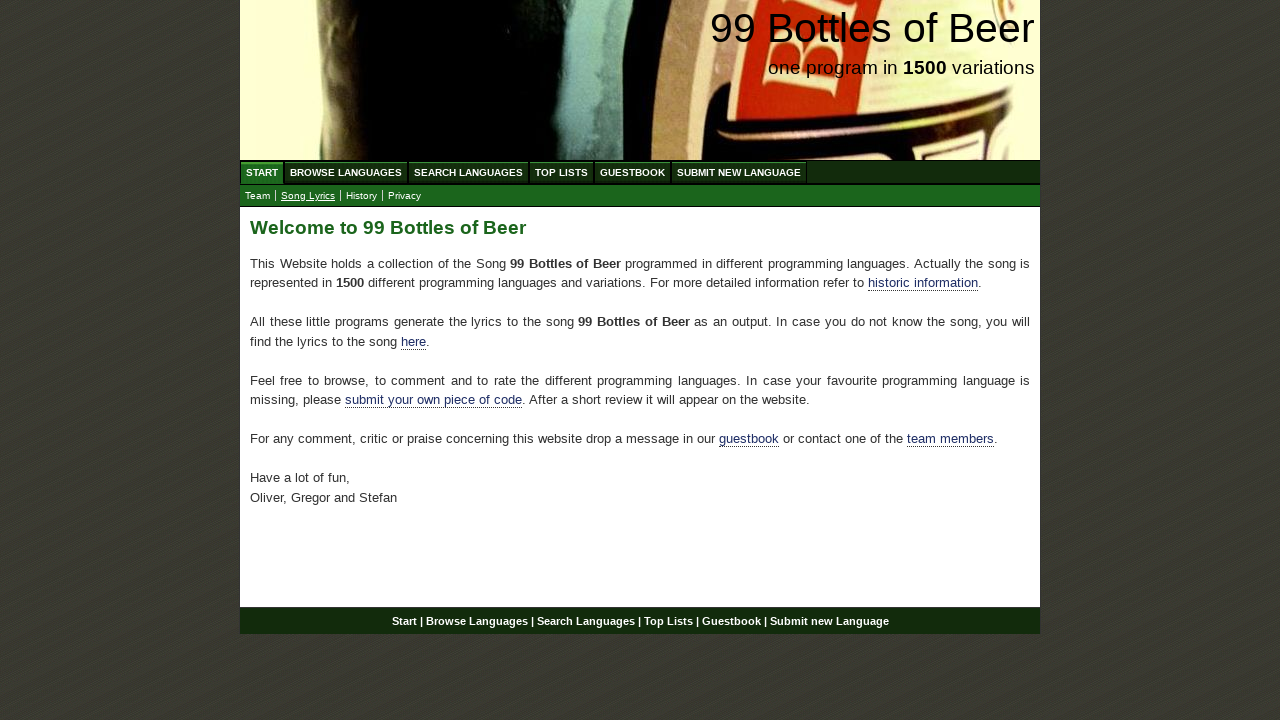

Clicked Info submenu link at (362, 196) on a[href='info.html']
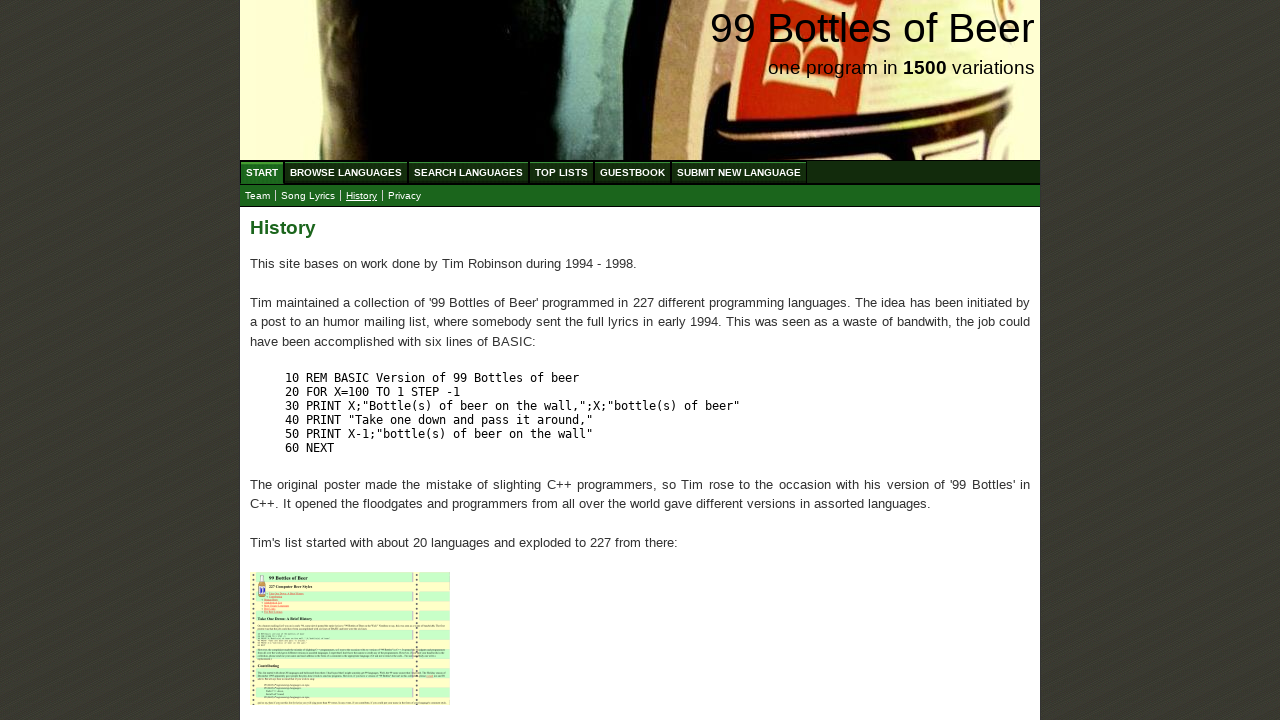

Verified navigation to Info page (info.html)
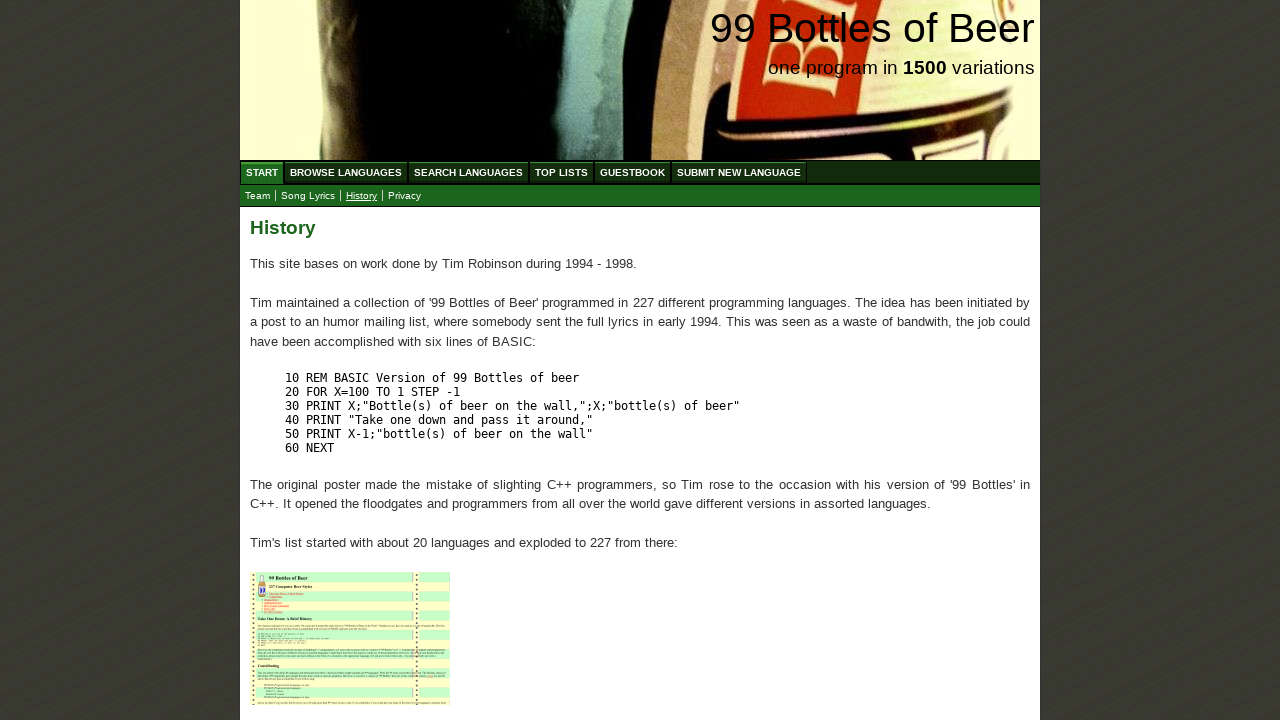

Navigated back to home page
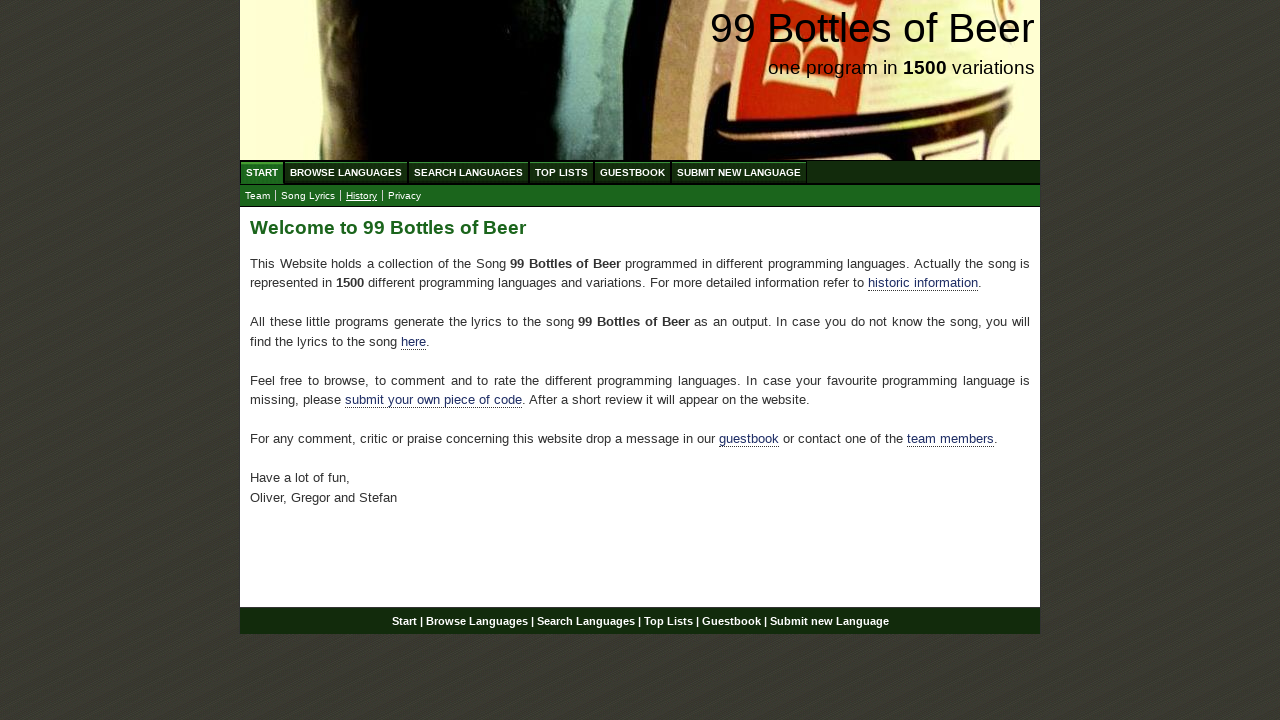

Clicked Impressum submenu link at (404, 196) on a[href='impressum.html']
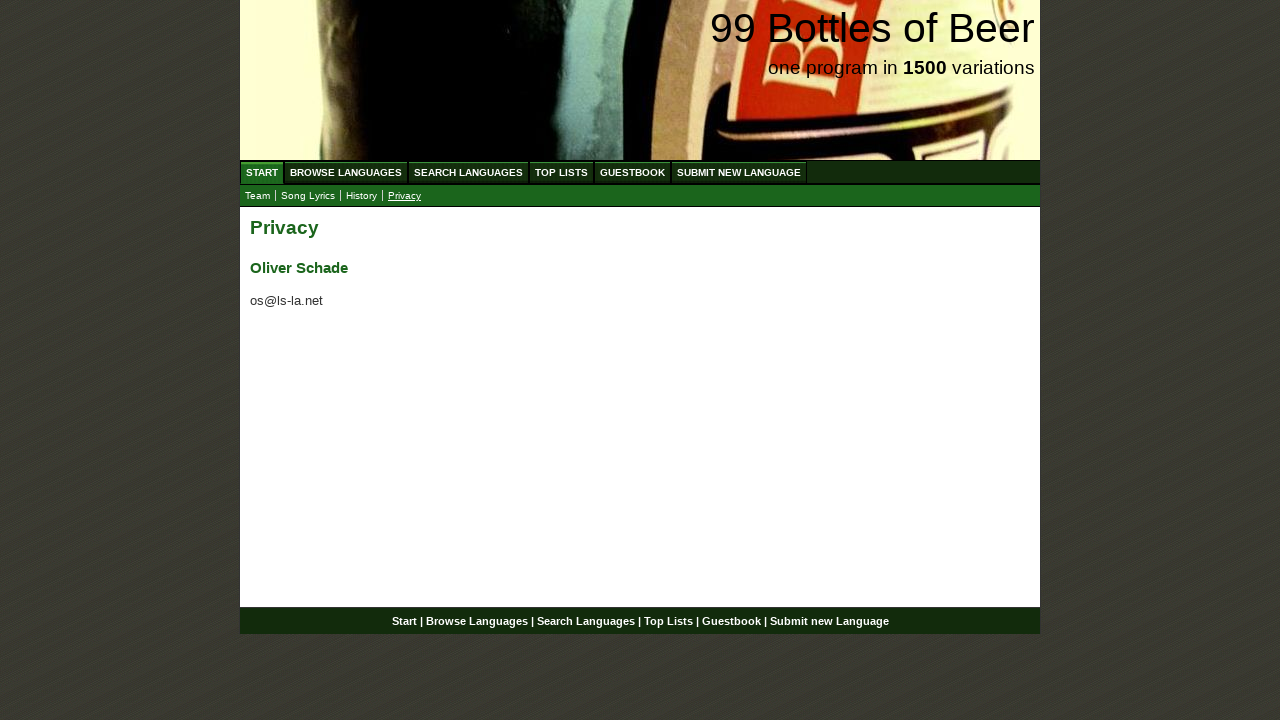

Verified navigation to Impressum page (impressum.html)
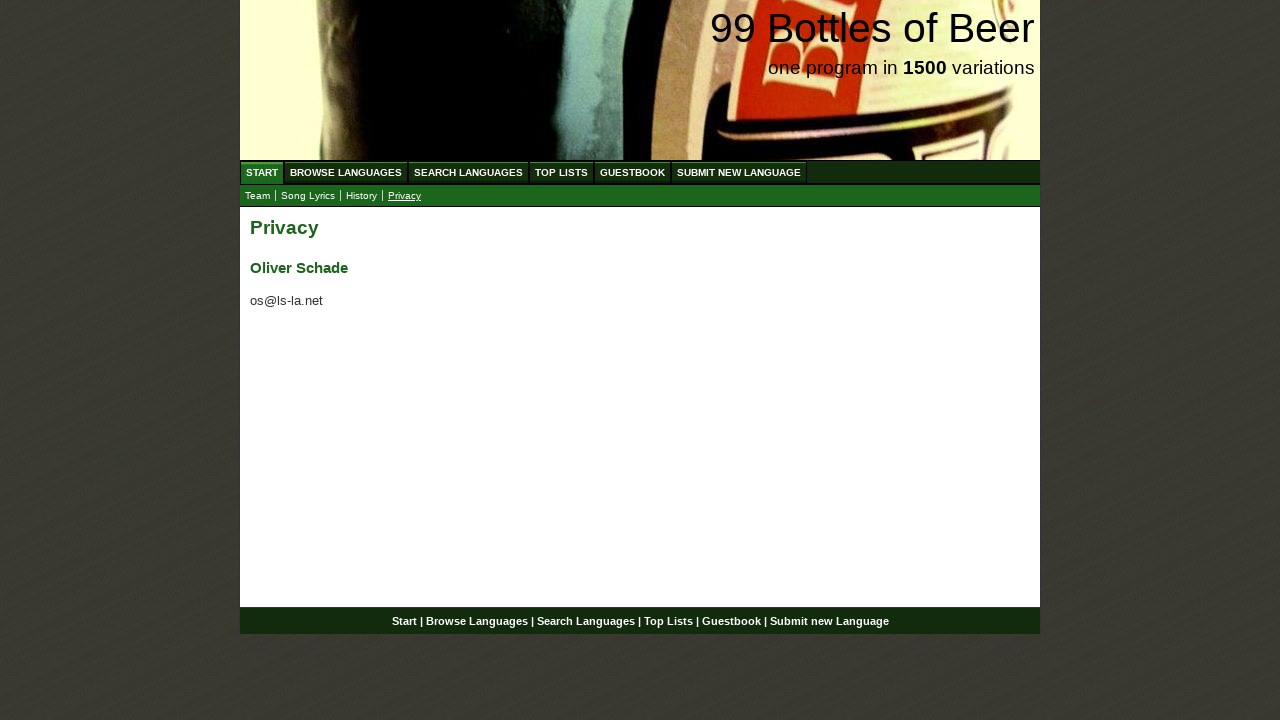

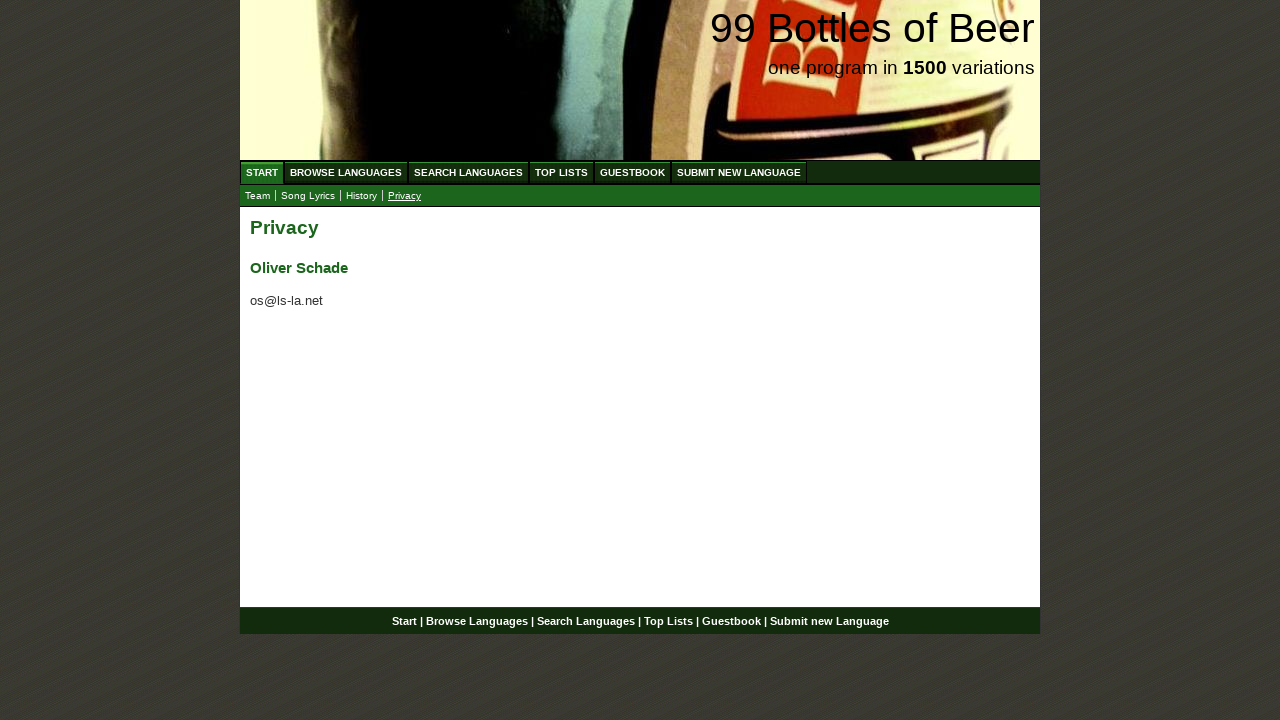